Navigates to VisaHQ website for Algeria, sets citizenship cookies, reloads the page, and attempts to extract visa information text to navigate to a related URL

Starting URL: https://www.visahq.com/algeria/

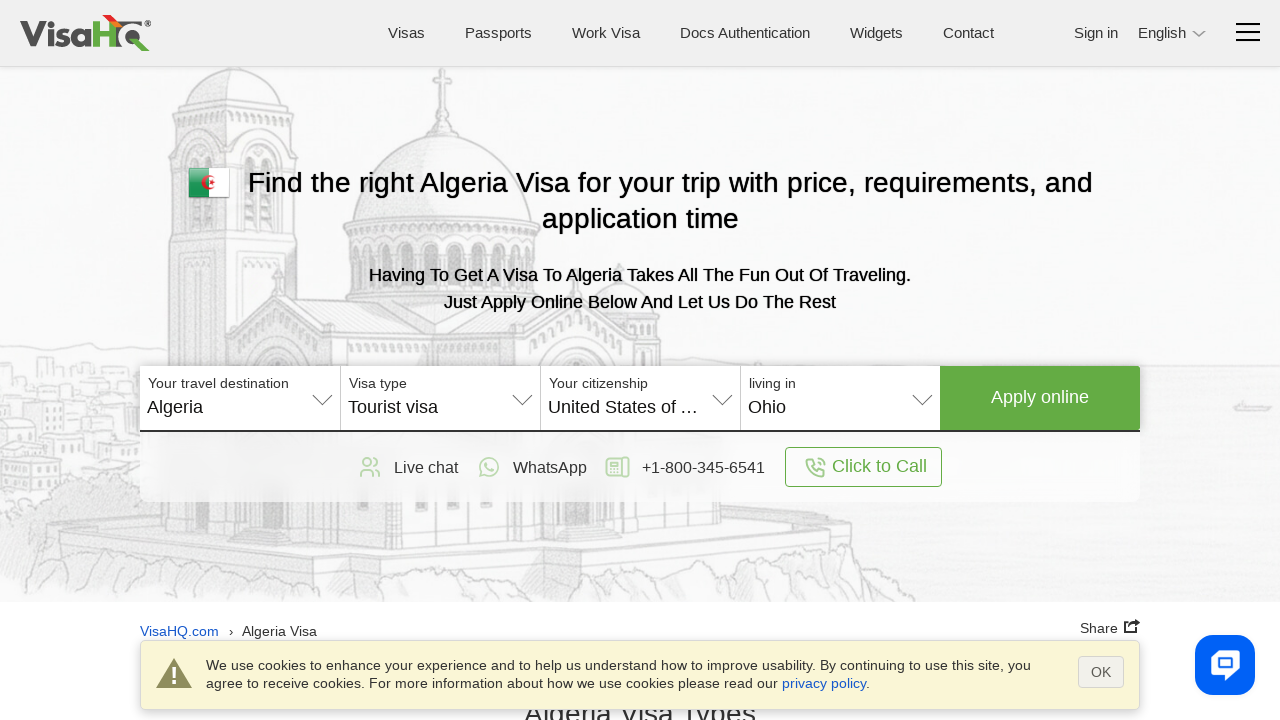

Set citizenship and living_in cookies for India (IN)
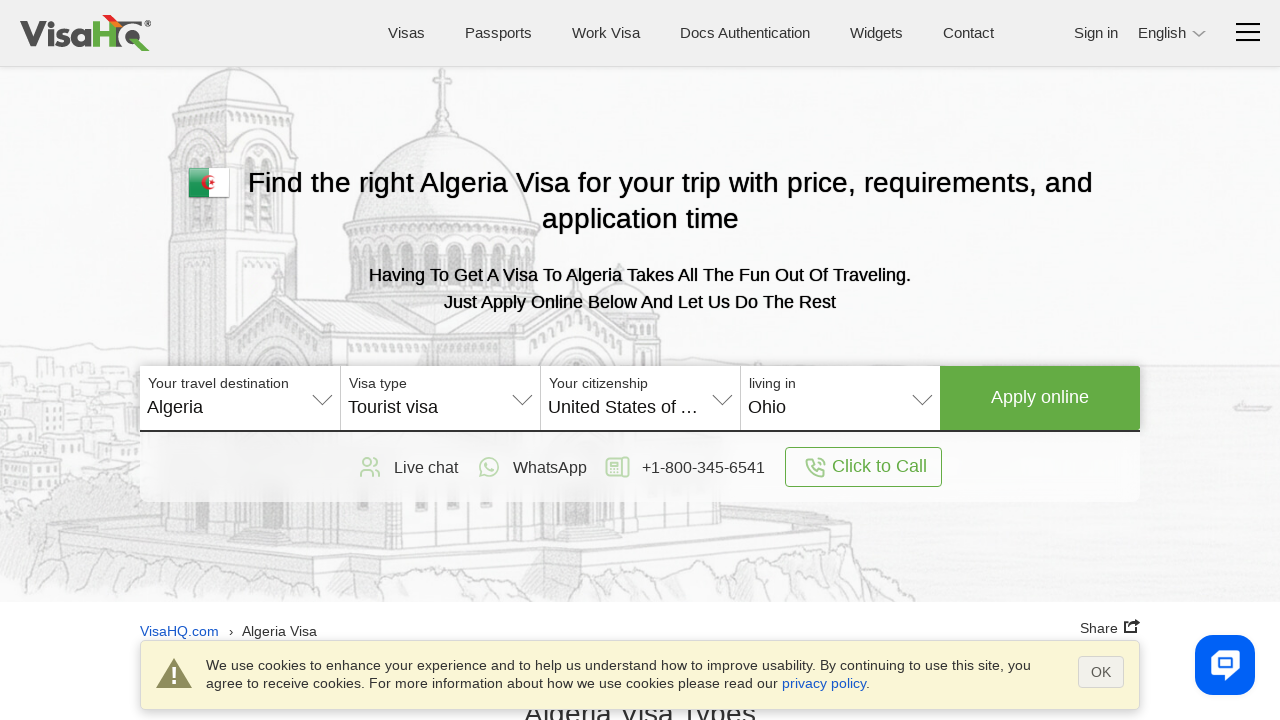

Navigated to VisaHQ Algeria page with citizenship cookies applied
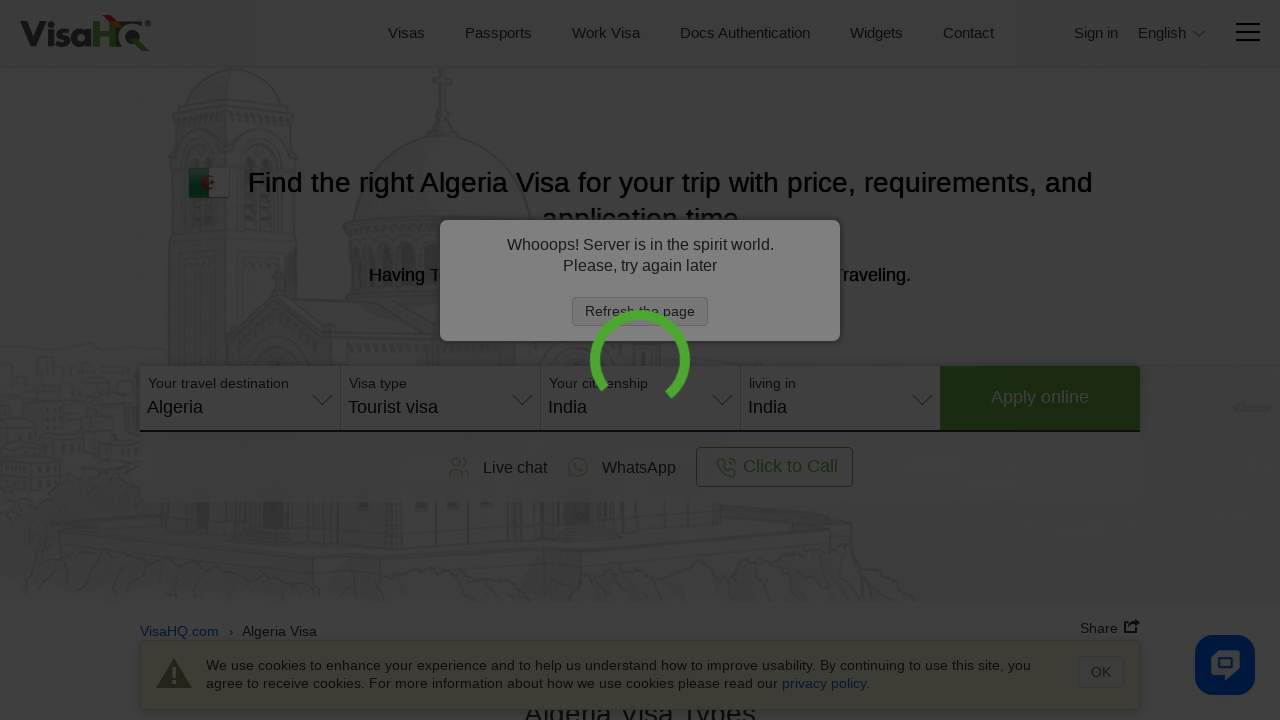

Waited 1000ms for visa info elements to load
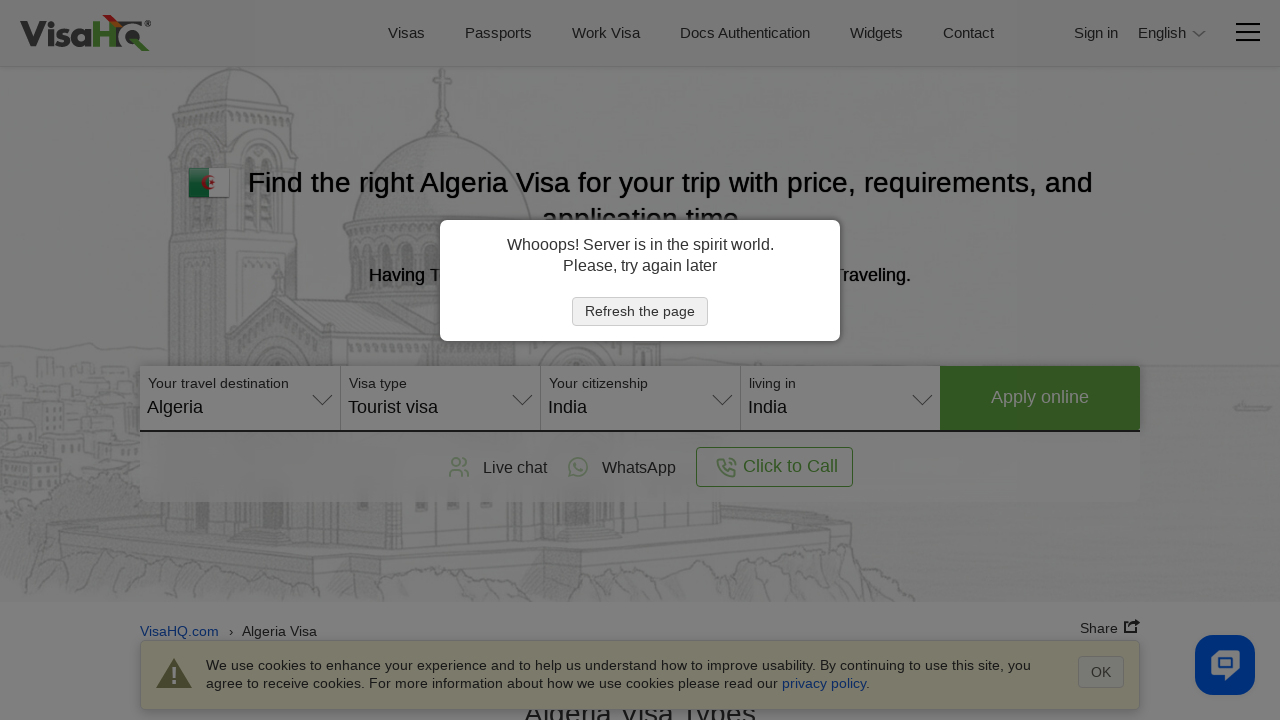

Located visa info redirect URL text element
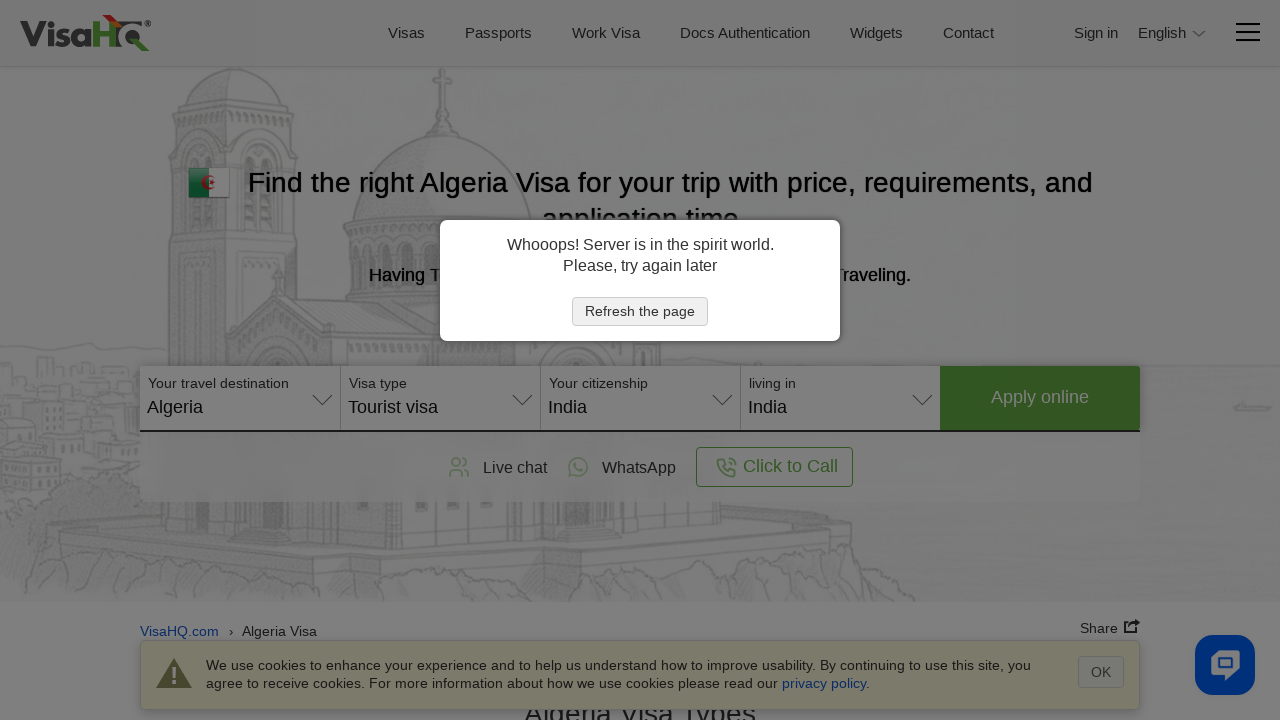

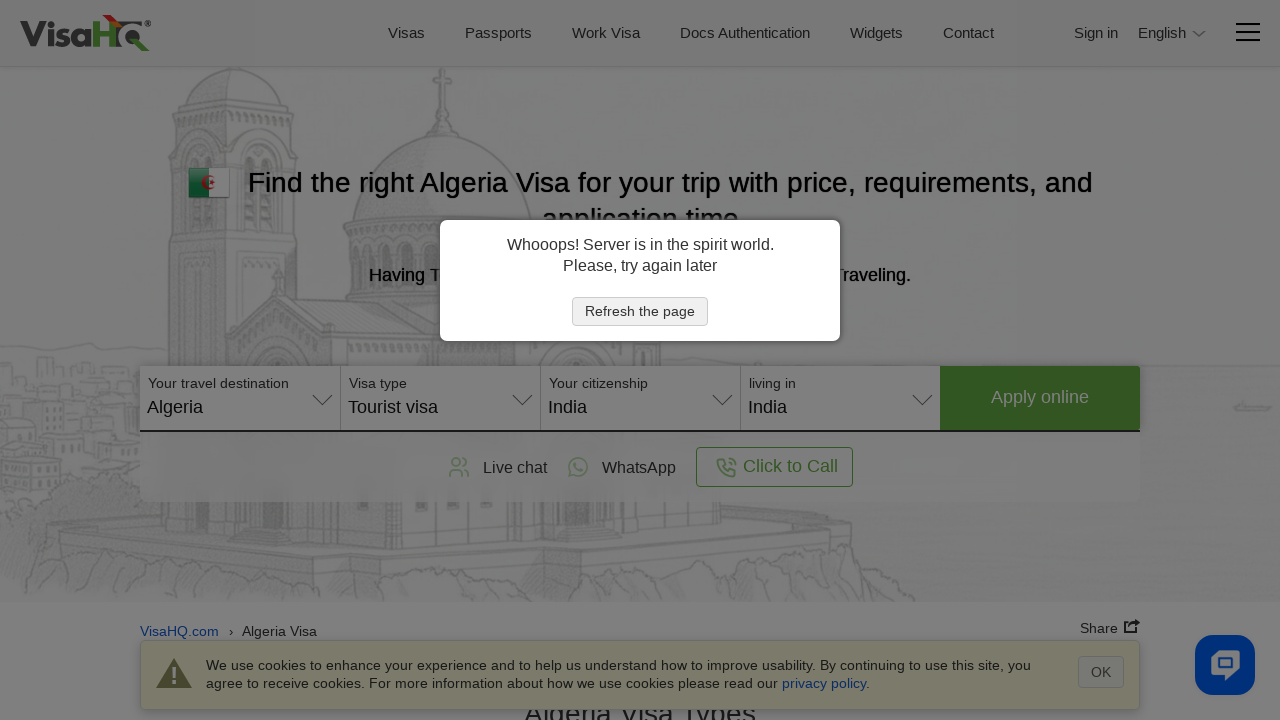